Tests nested frames navigation by clicking on the nested frames link, switching to the top frame, then switching to a child frame, and verifying content is displayed

Starting URL: https://the-internet.herokuapp.com/

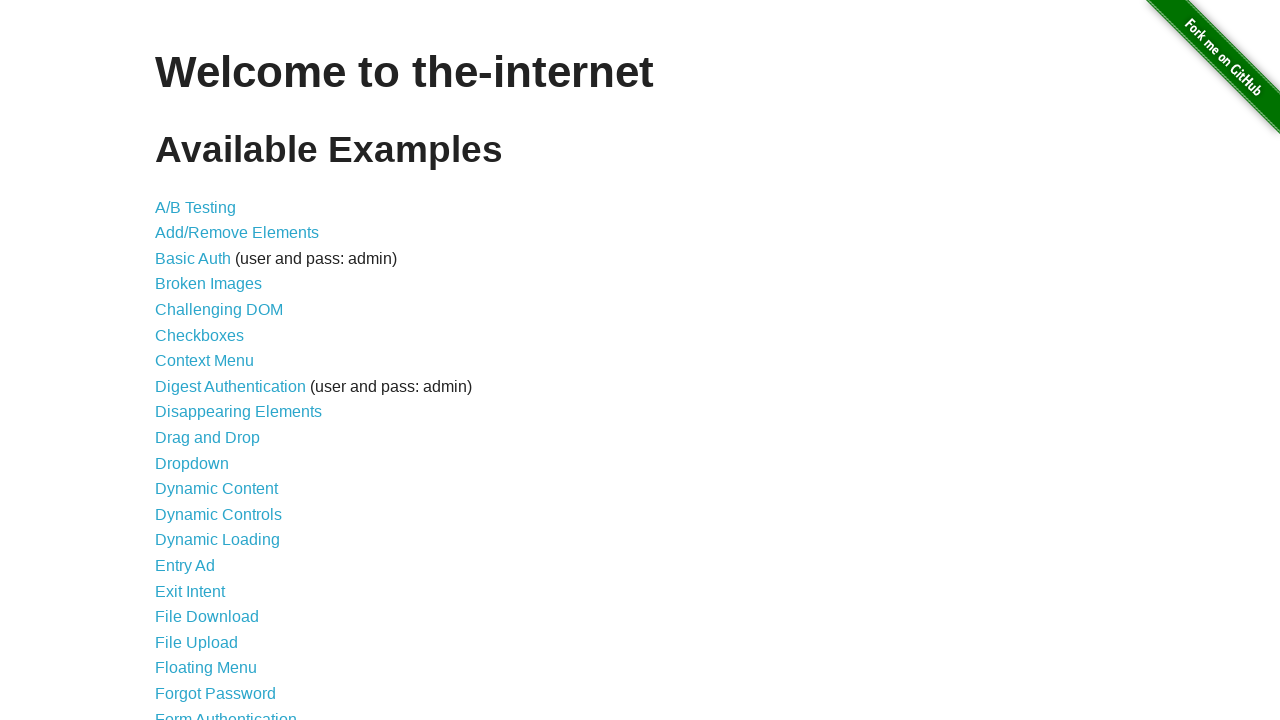

Clicked on nested frames link at (210, 395) on a[href*='nested_frames']
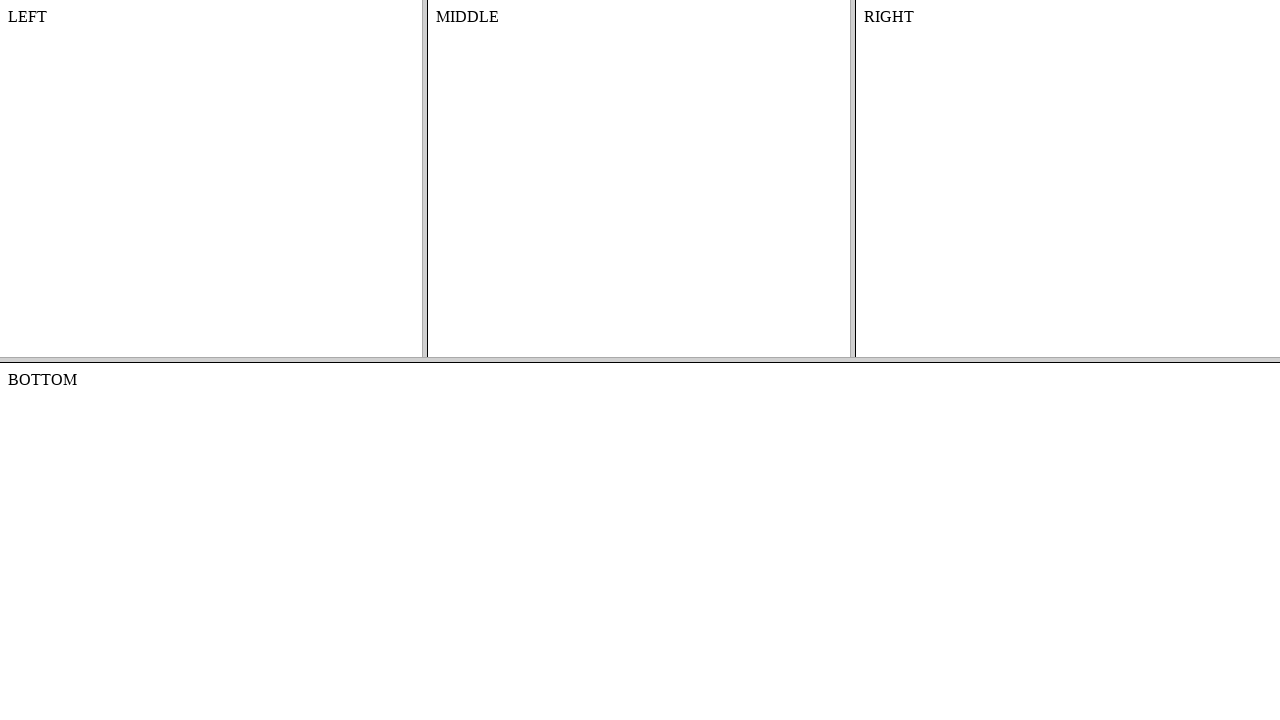

Nested frames page loaded (domcontentloaded)
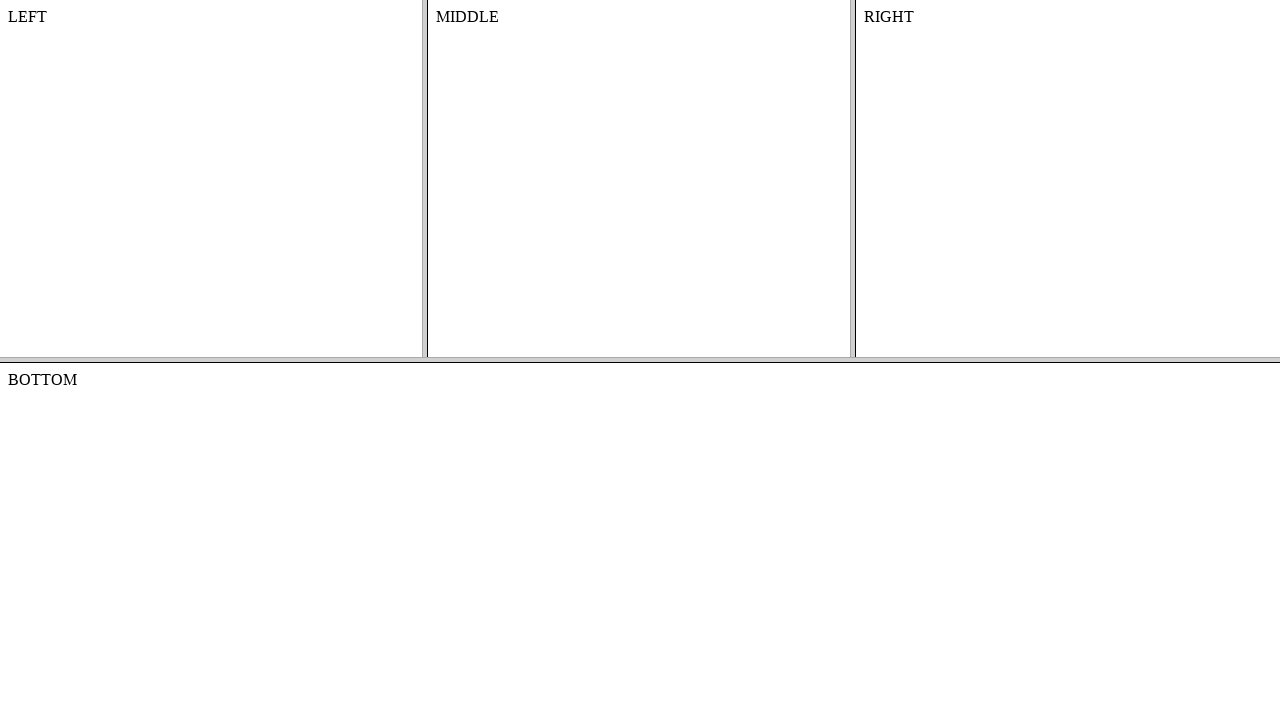

Switched to top frame
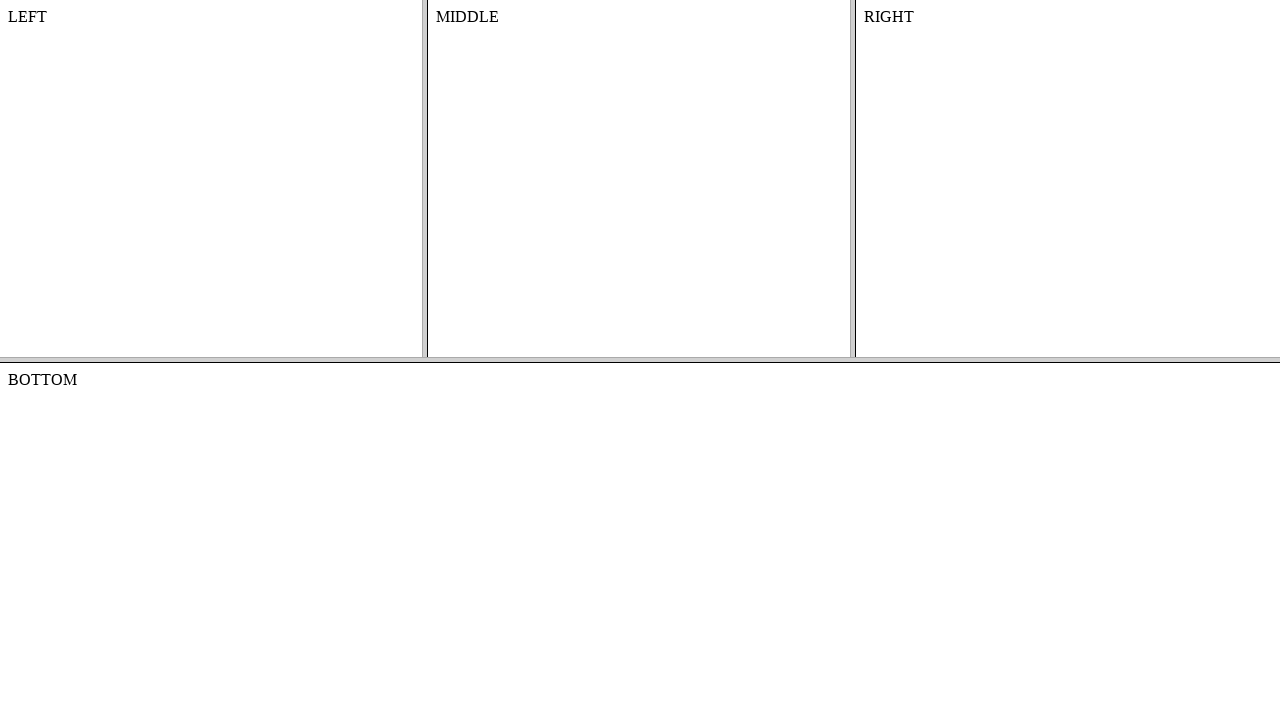

Switched to middle frame within top frame
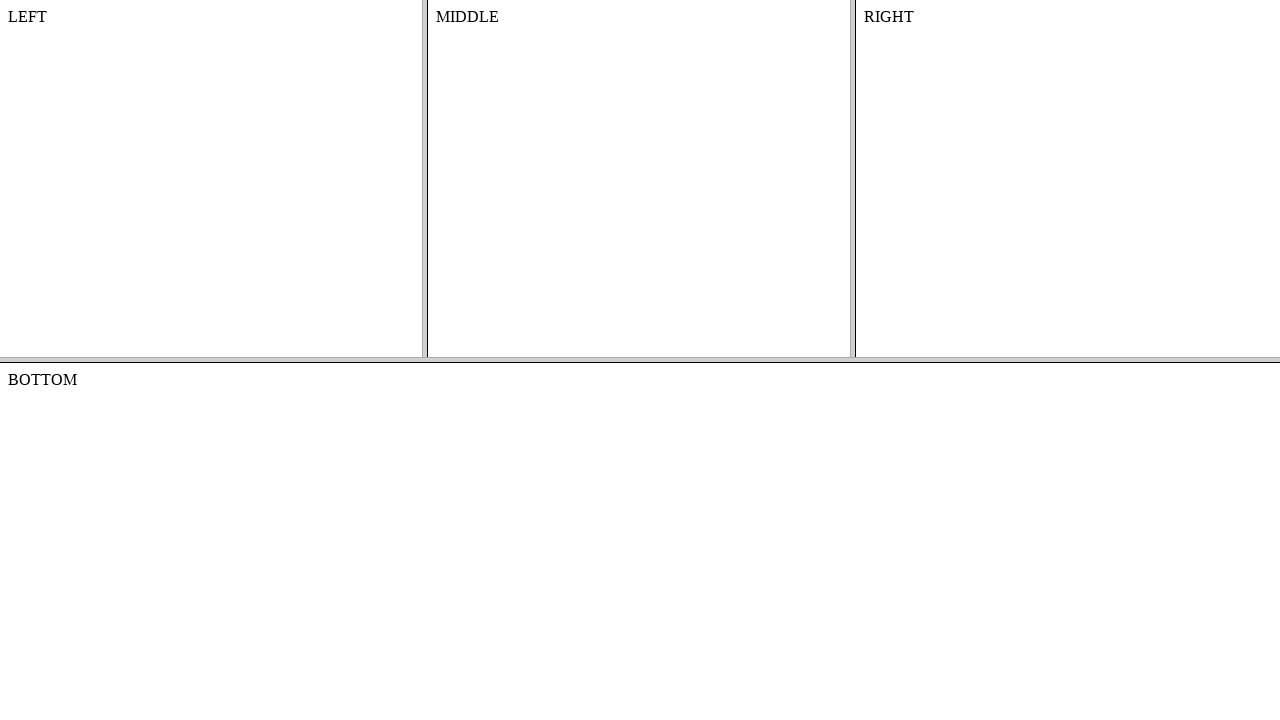

Content element in middle frame is visible
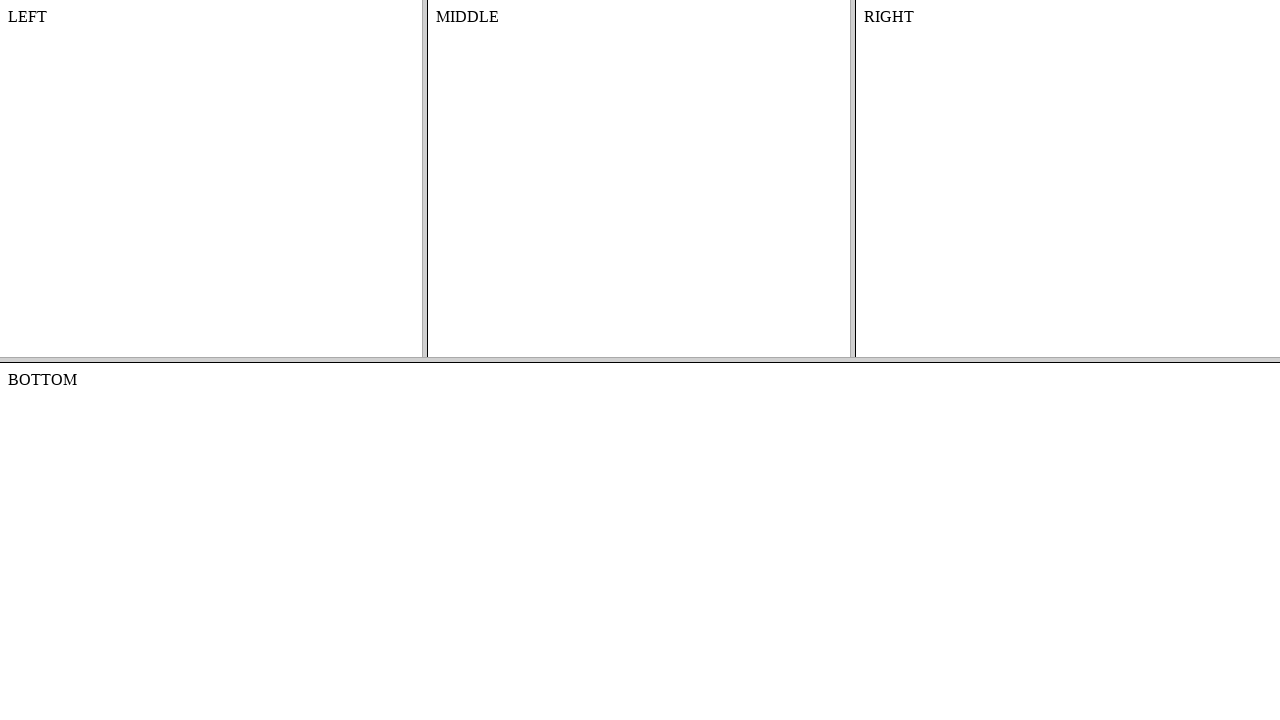

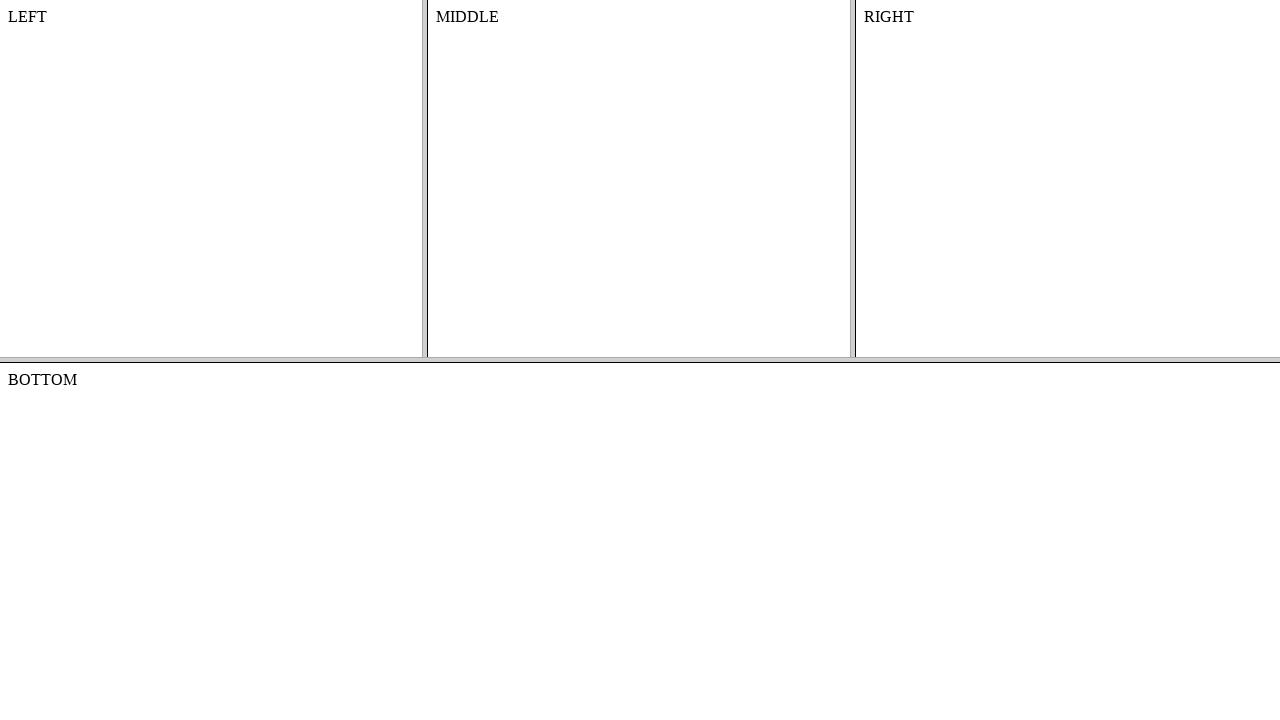